Tests injecting jQuery and jQuery Growl library into a page, then displays a notification message using the Growl plugin to demonstrate JavaScript injection capabilities.

Starting URL: http://the-internet.herokuapp.com

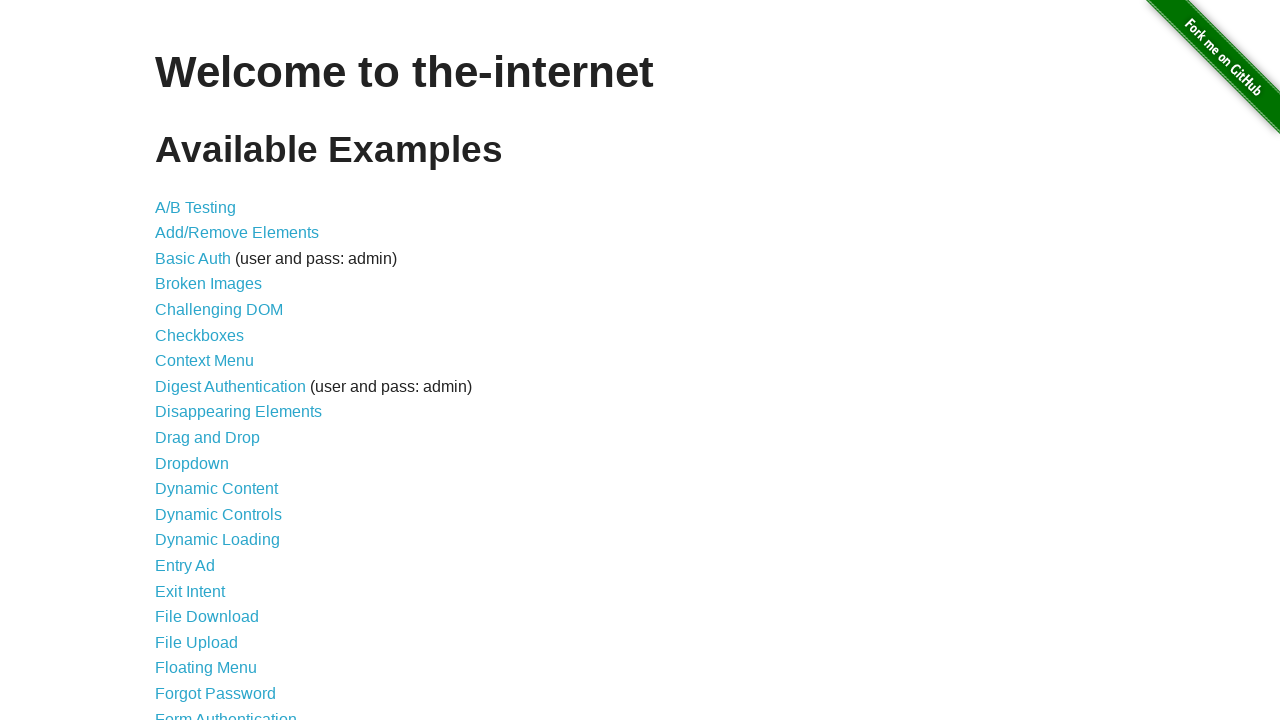

Injected jQuery library into the page
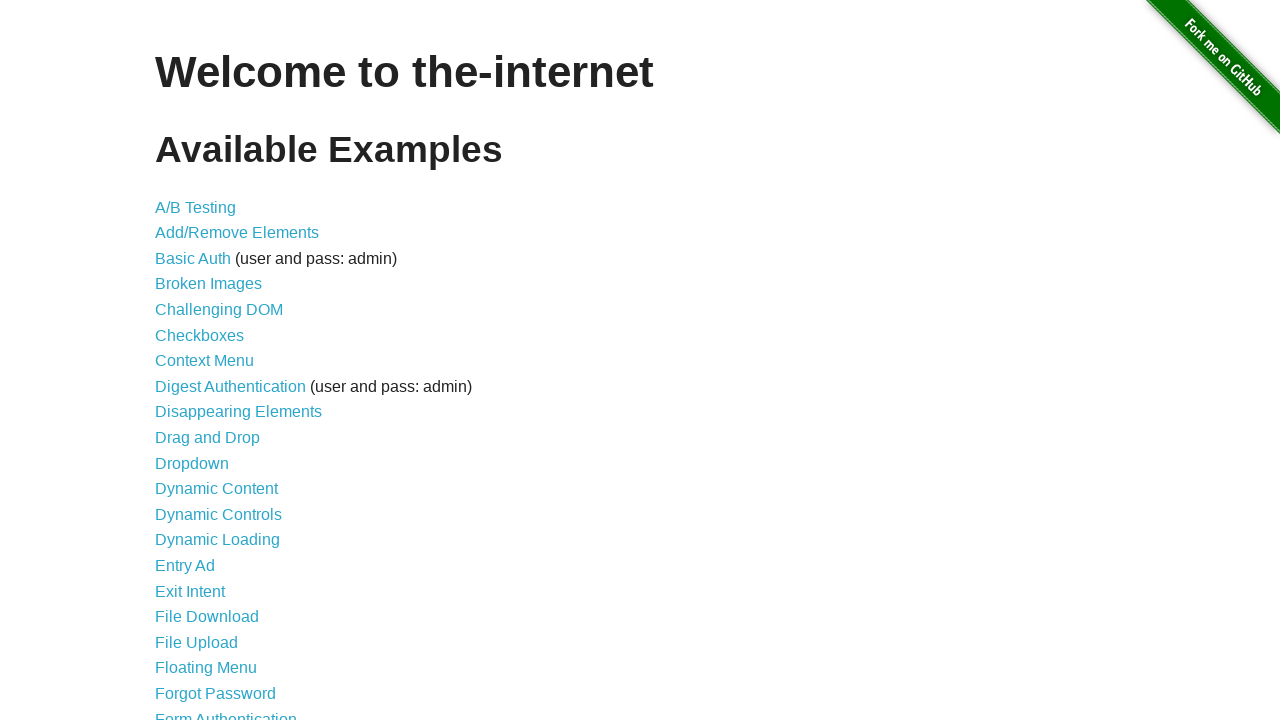

jQuery library finished loading
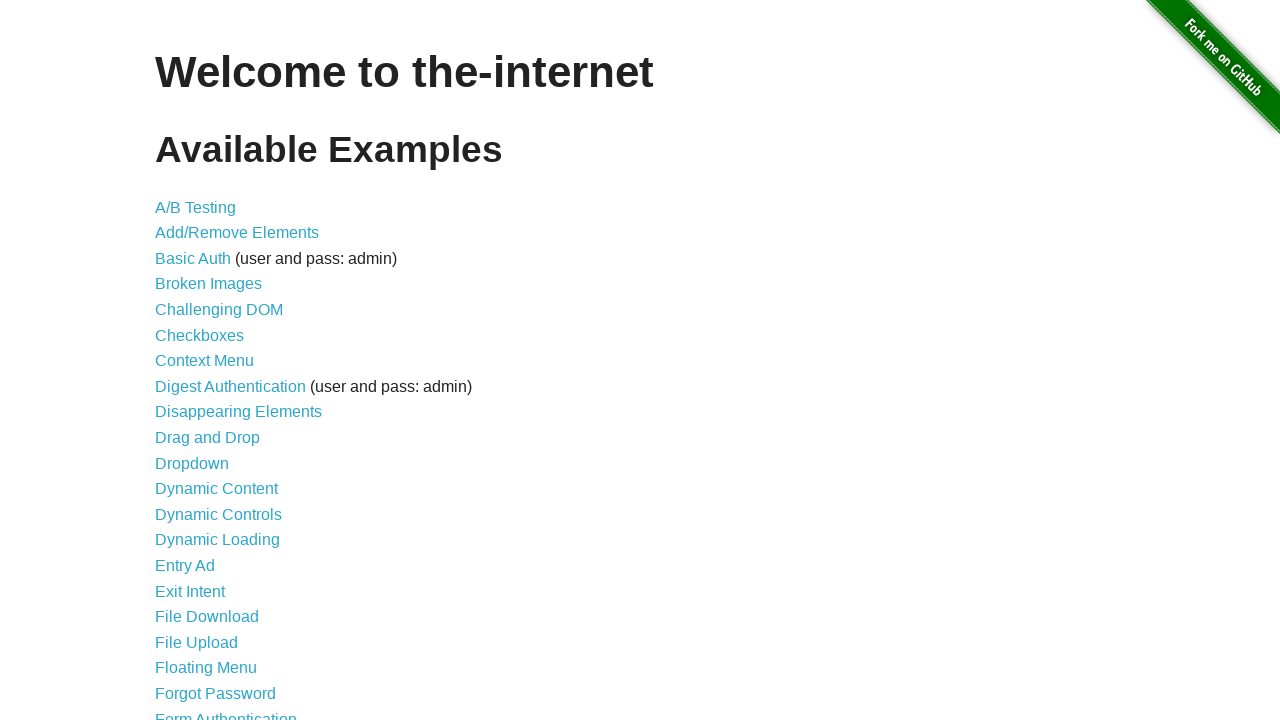

Injected jQuery Growl library script into the page
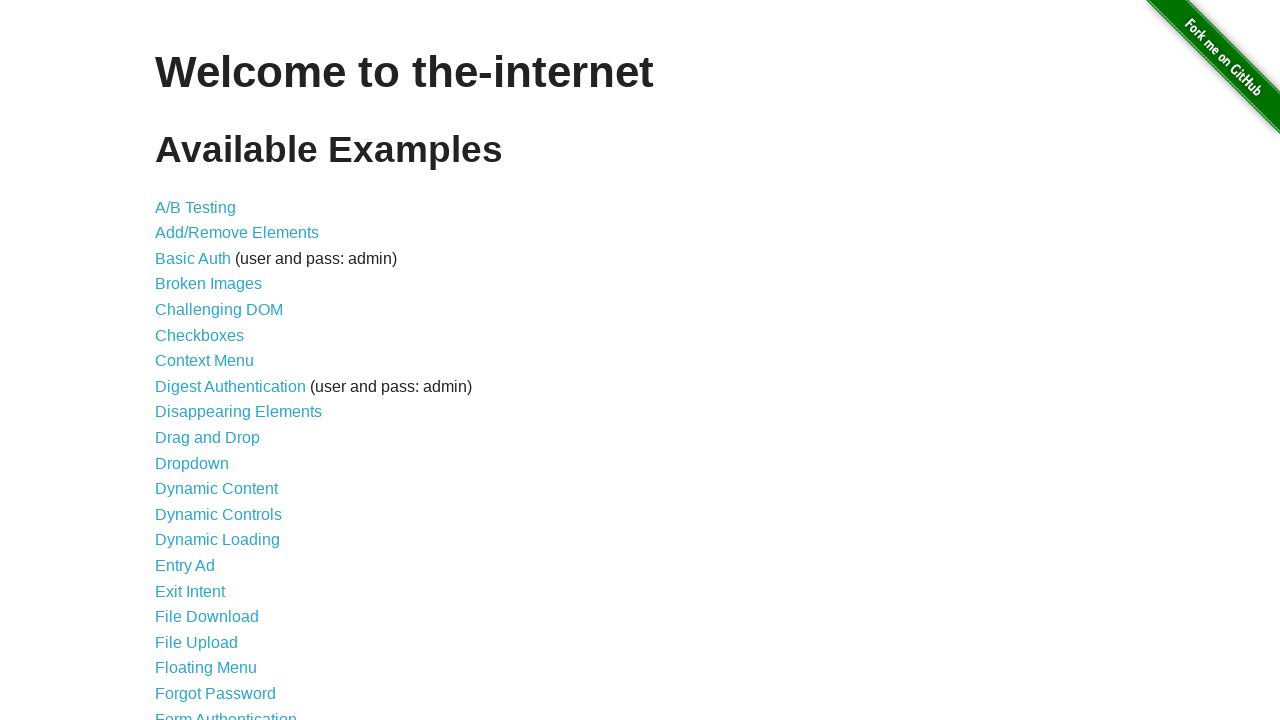

Injected jQuery Growl CSS styles into the page
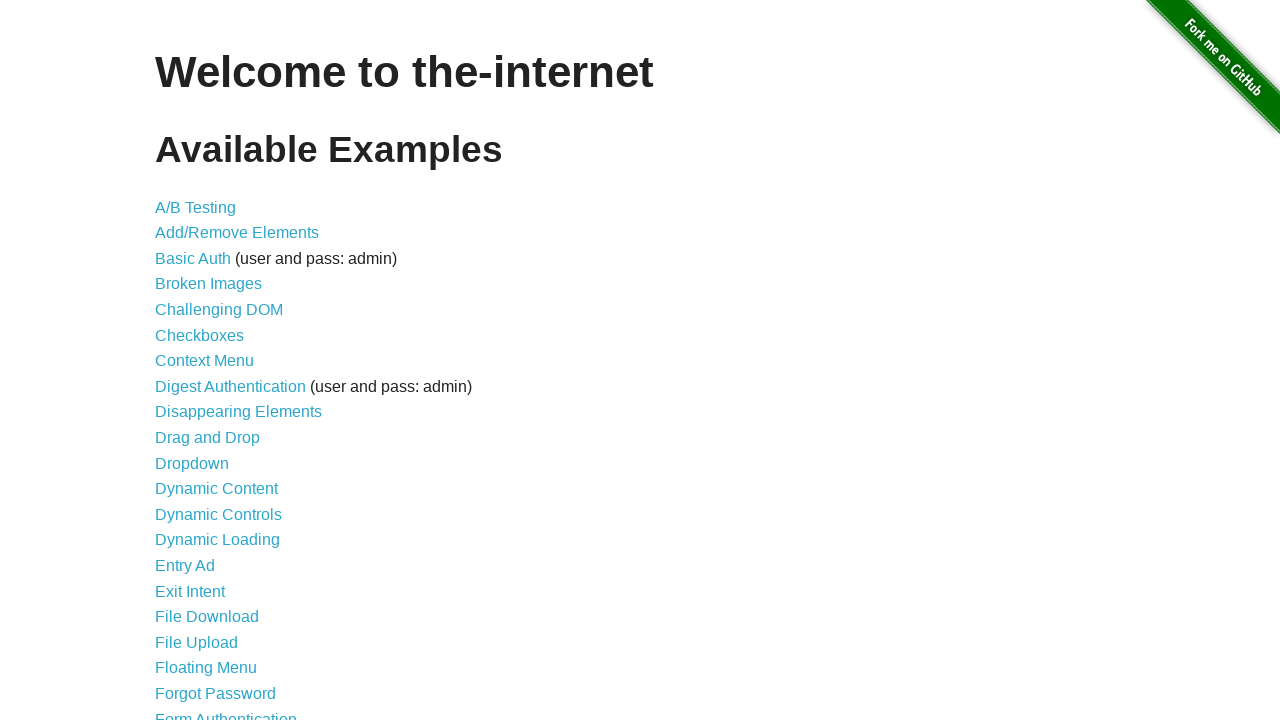

jQuery Growl plugin loaded and ready
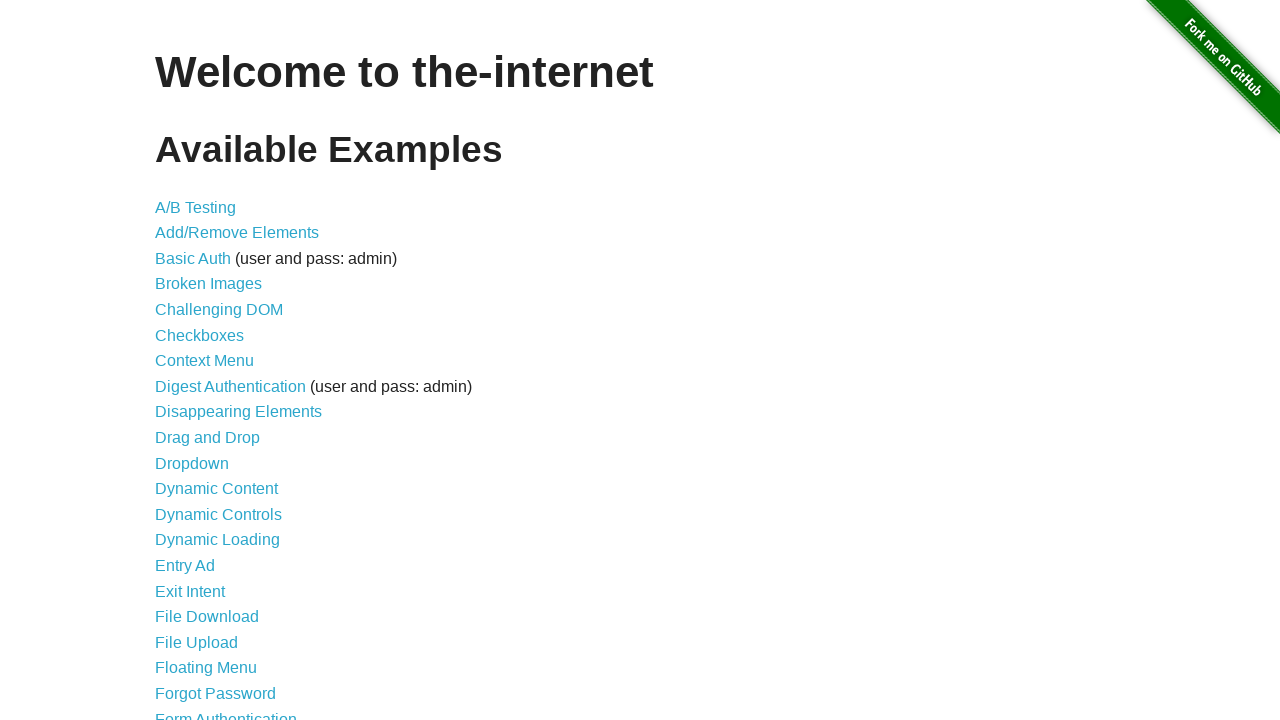

Displayed Growl notification with title 'GET' and message '/'
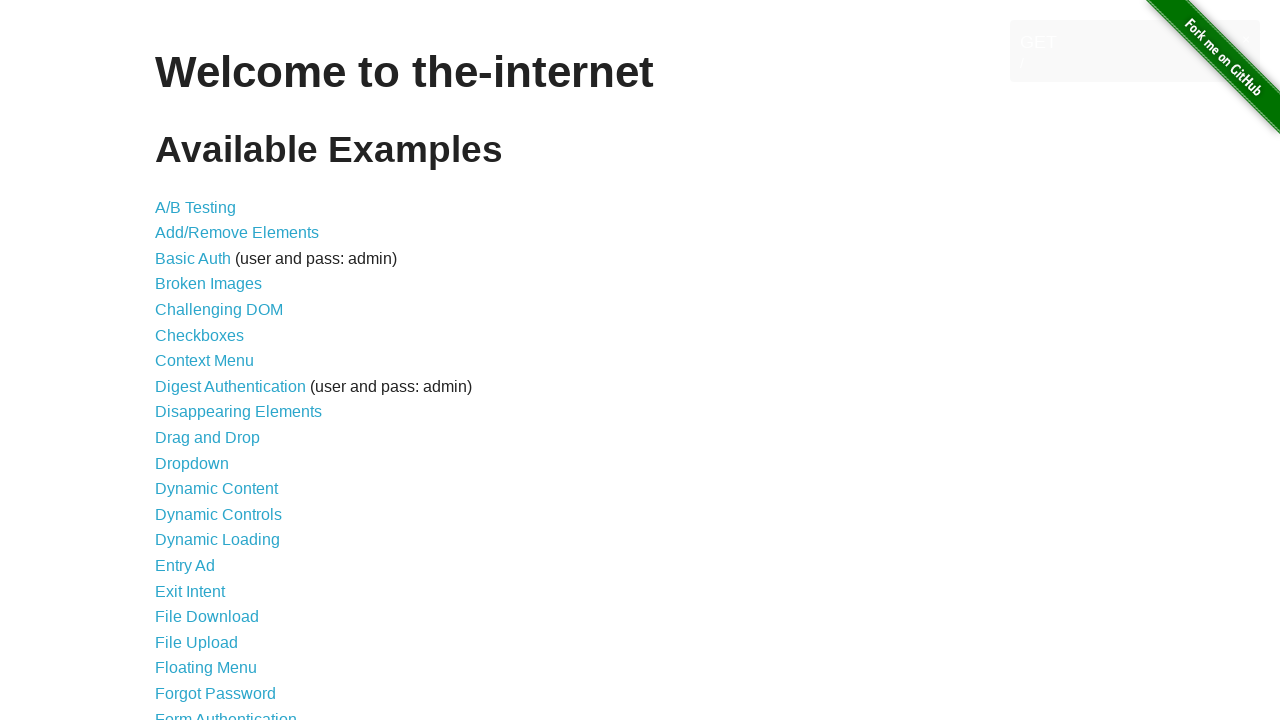

Growl notification message element appeared on the page
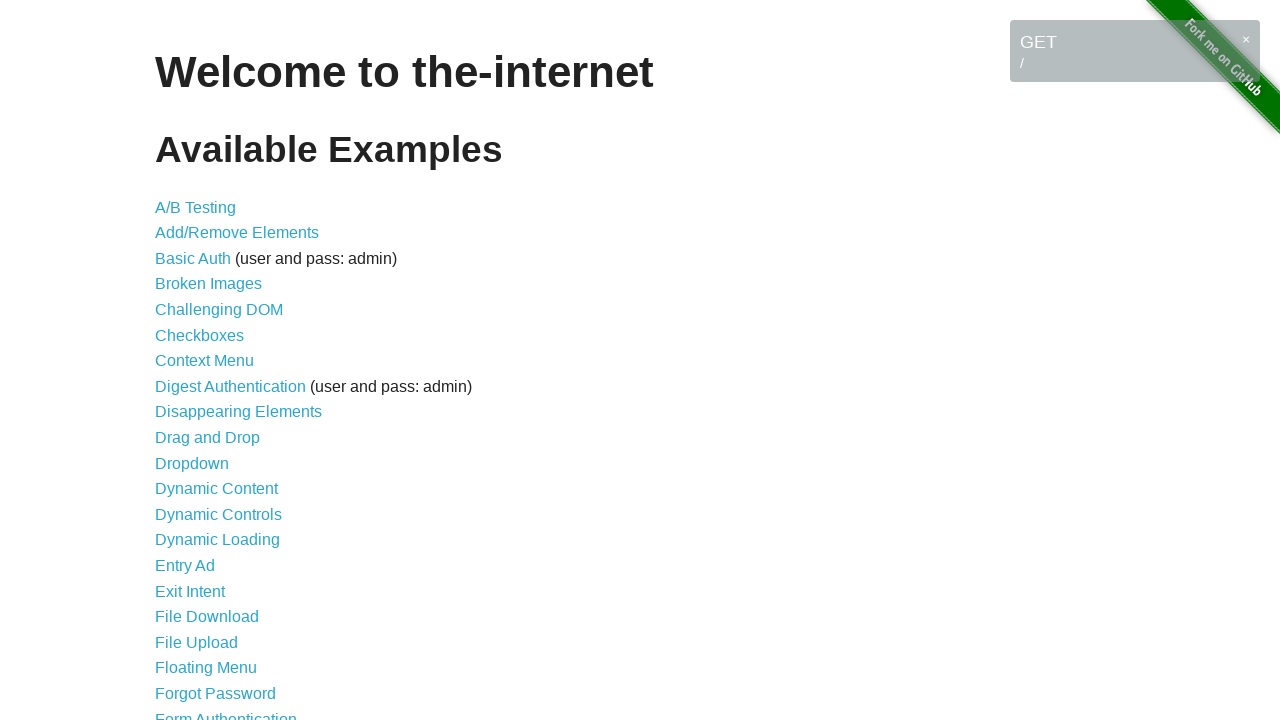

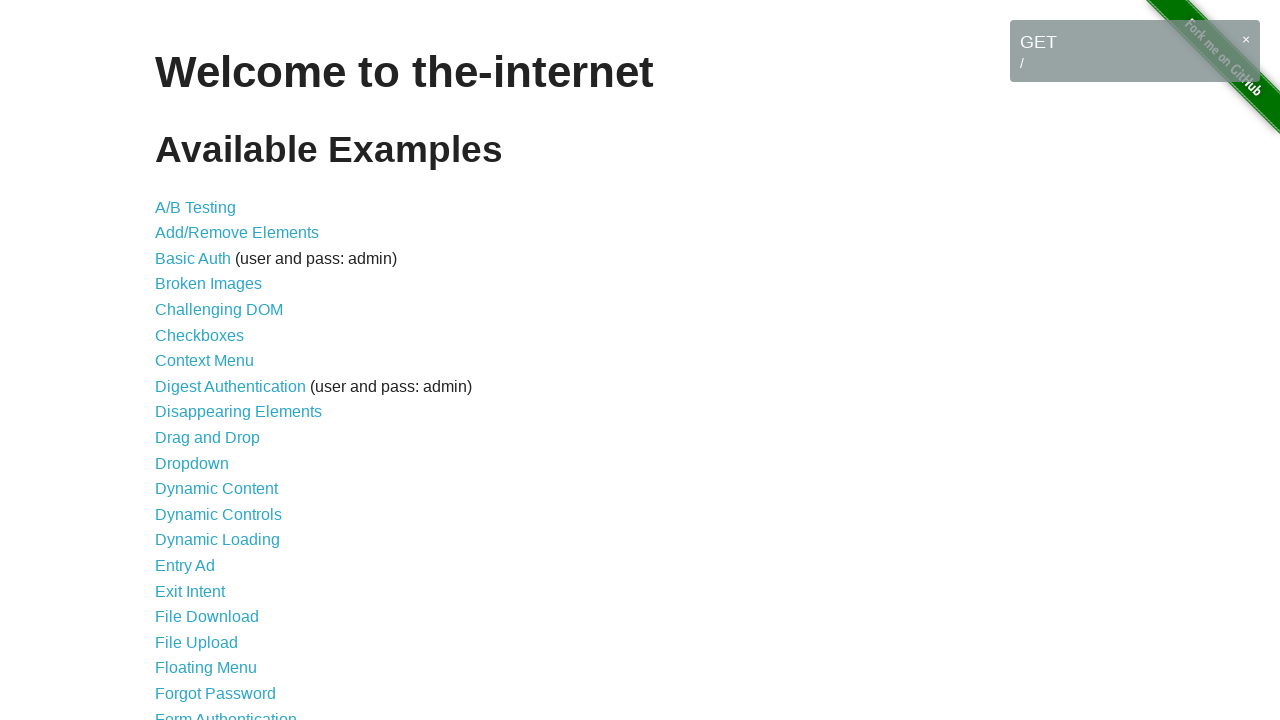